Tests the language switching functionality on nhandan.vn by clicking the English link in the top bar, which opens the English version of the site in a new window, and verifies the page title.

Starting URL: https://nhandan.vn/

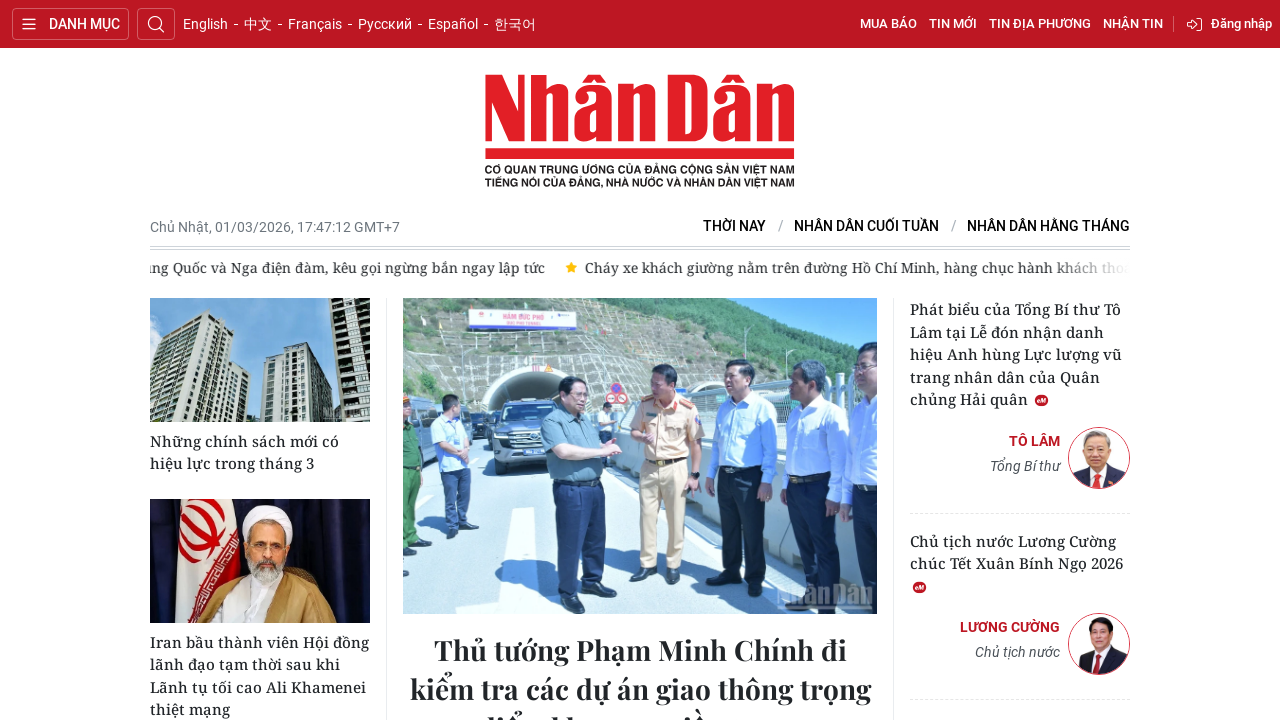

Clicked English link in top bar to switch language at (206, 24) on a:text('English')
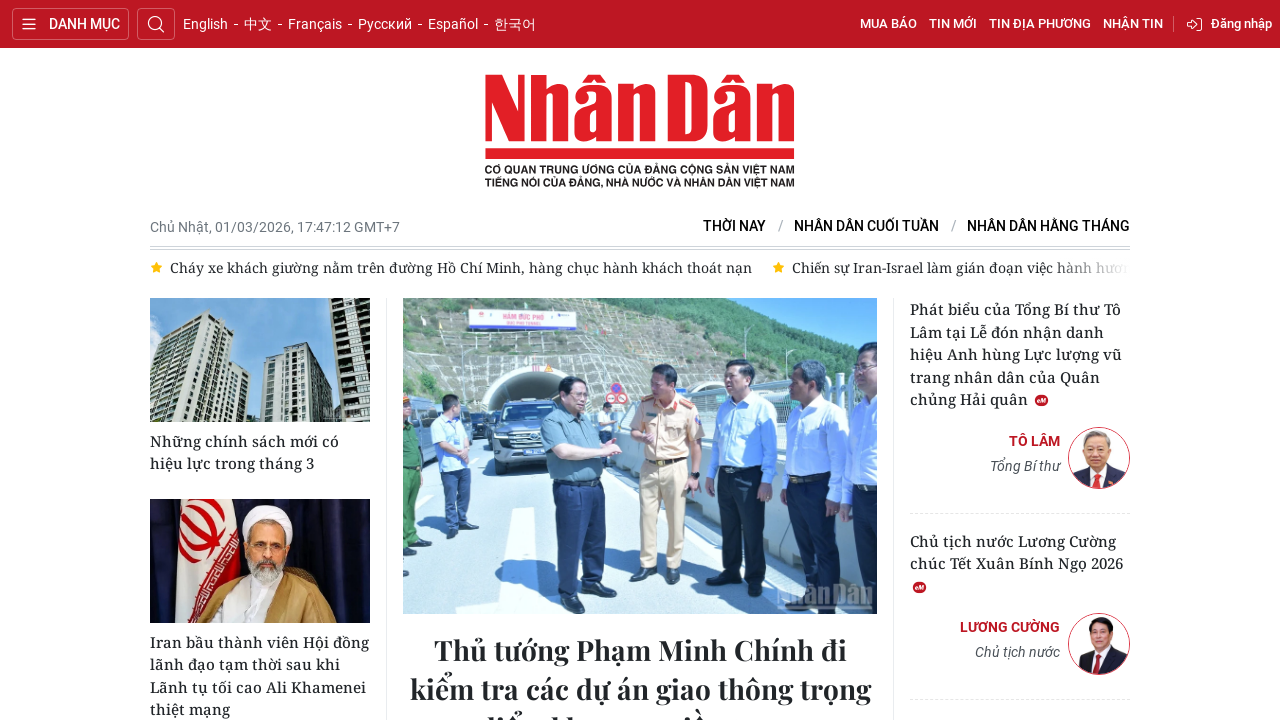

Captured new page opened by English link click
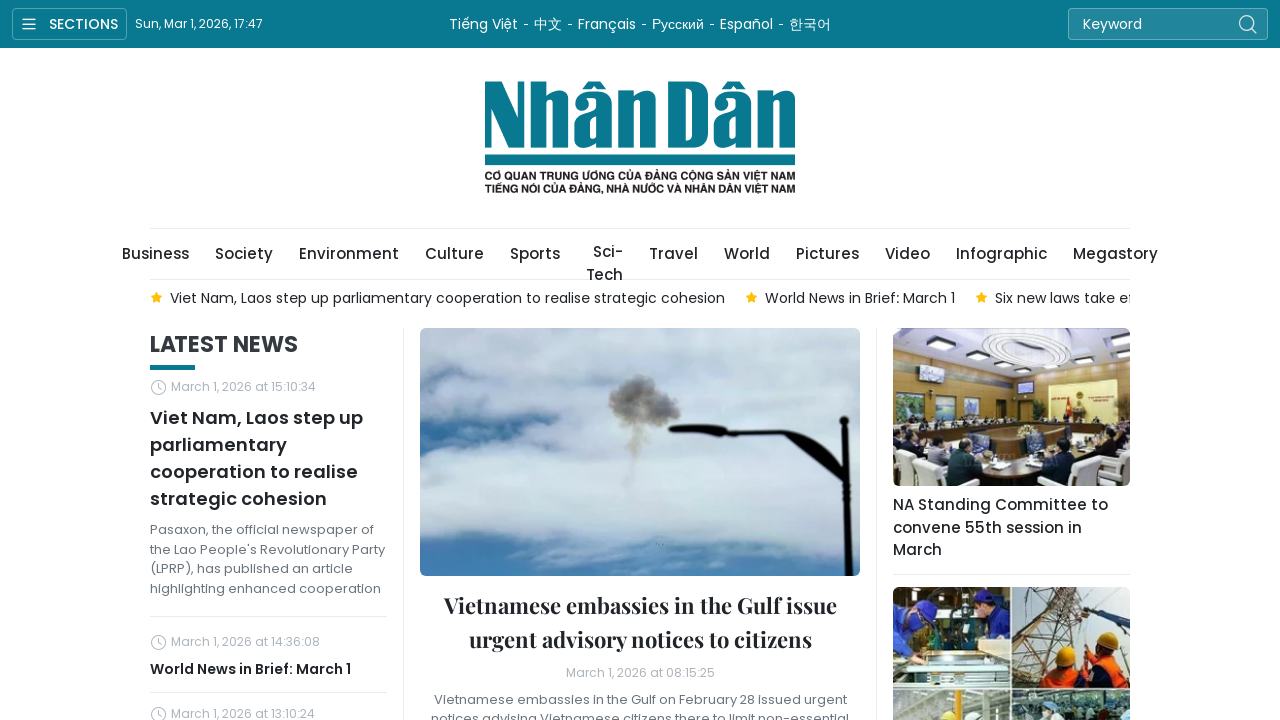

New page finished loading
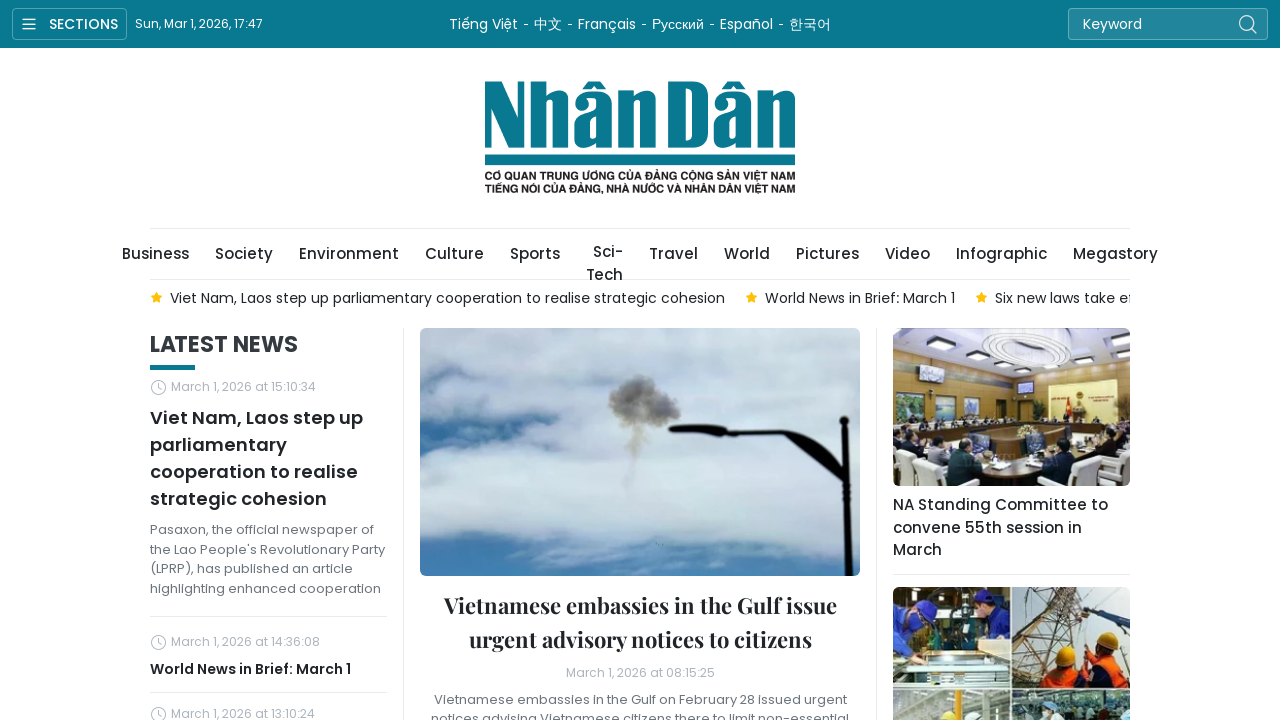

Verified page title matches English version title
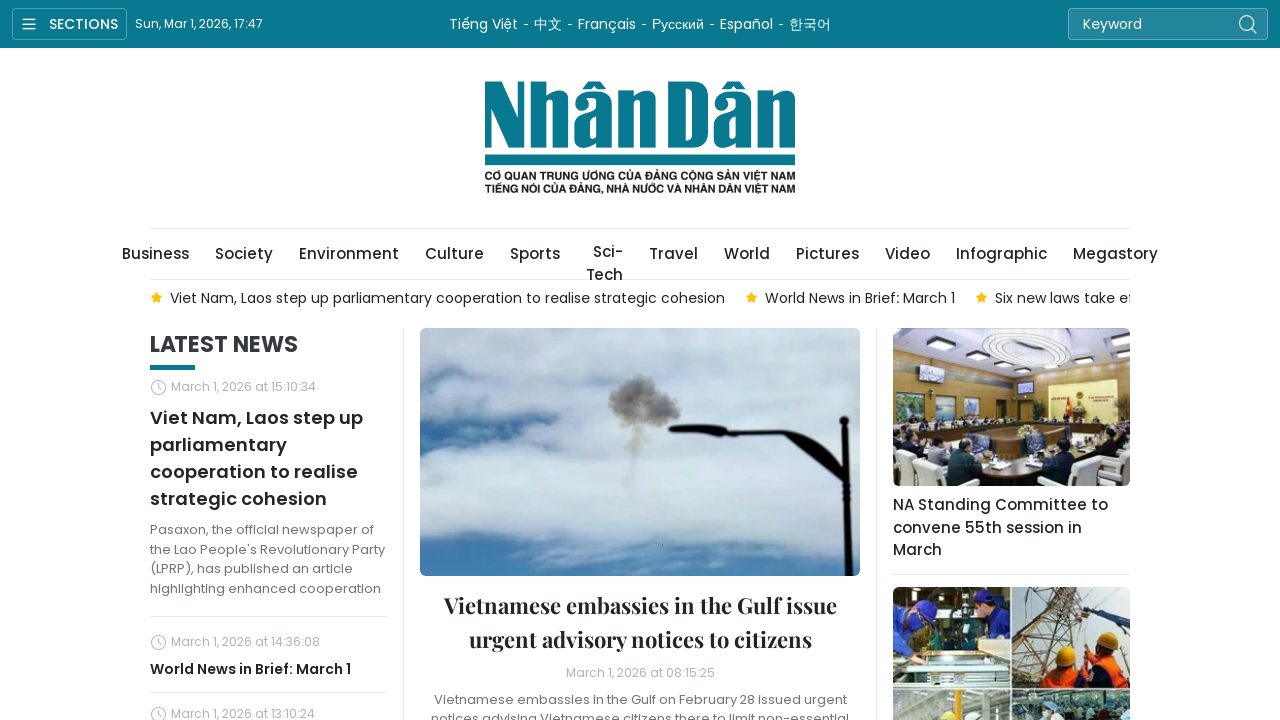

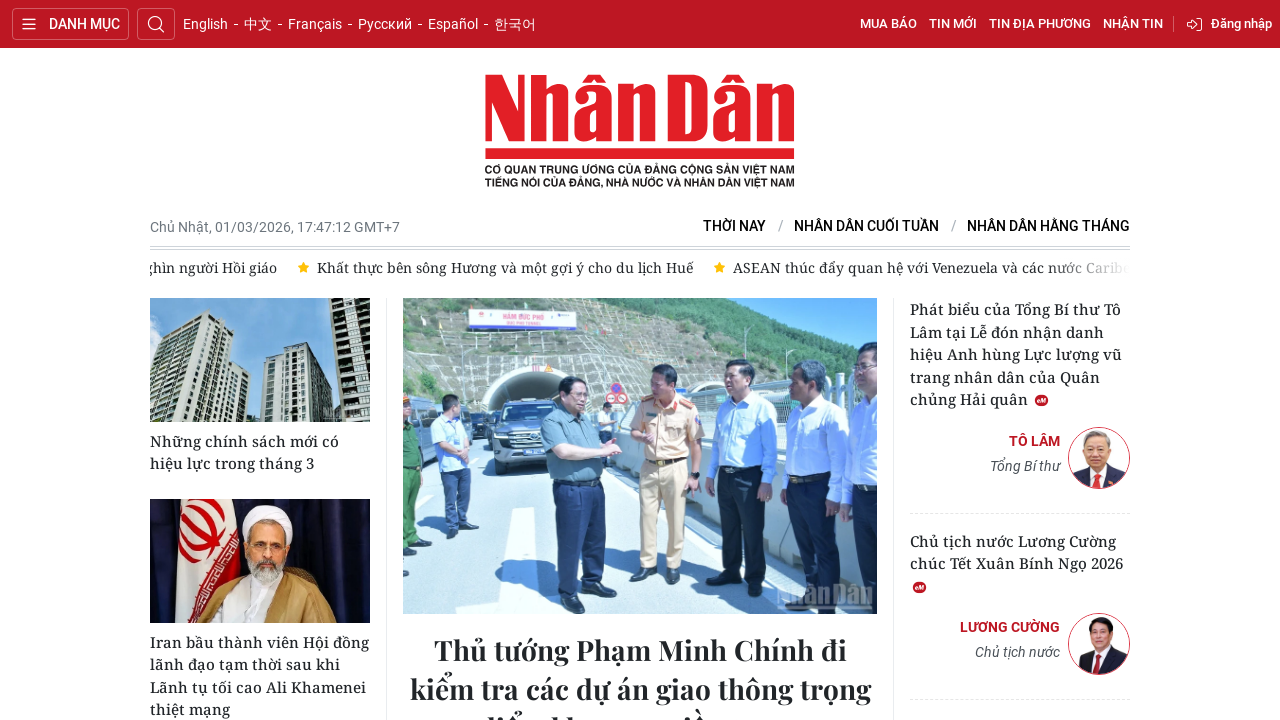